Tests interaction with a CarrotQuest chat messenger widget by opening the chat, clicking through the interface, and typing a greeting message in Russian.

Starting URL: https://ajs.su/

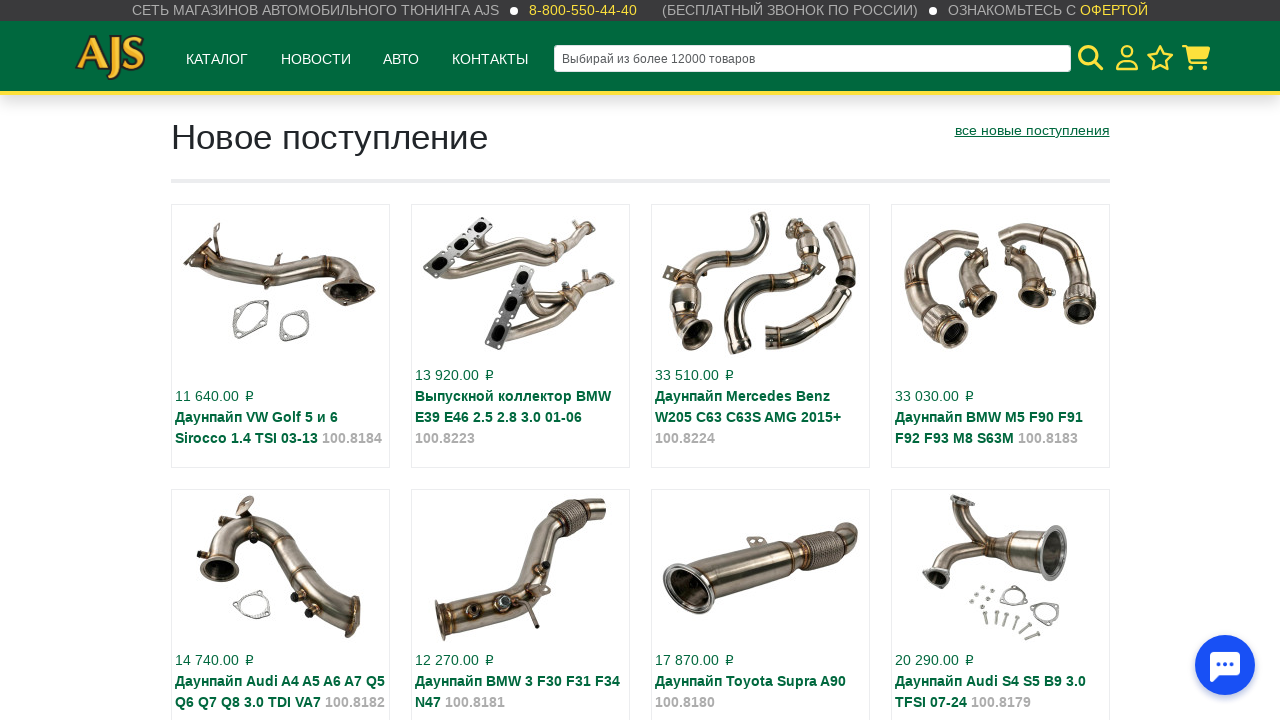

Waited for CarrotQuest messenger collapsed container to load
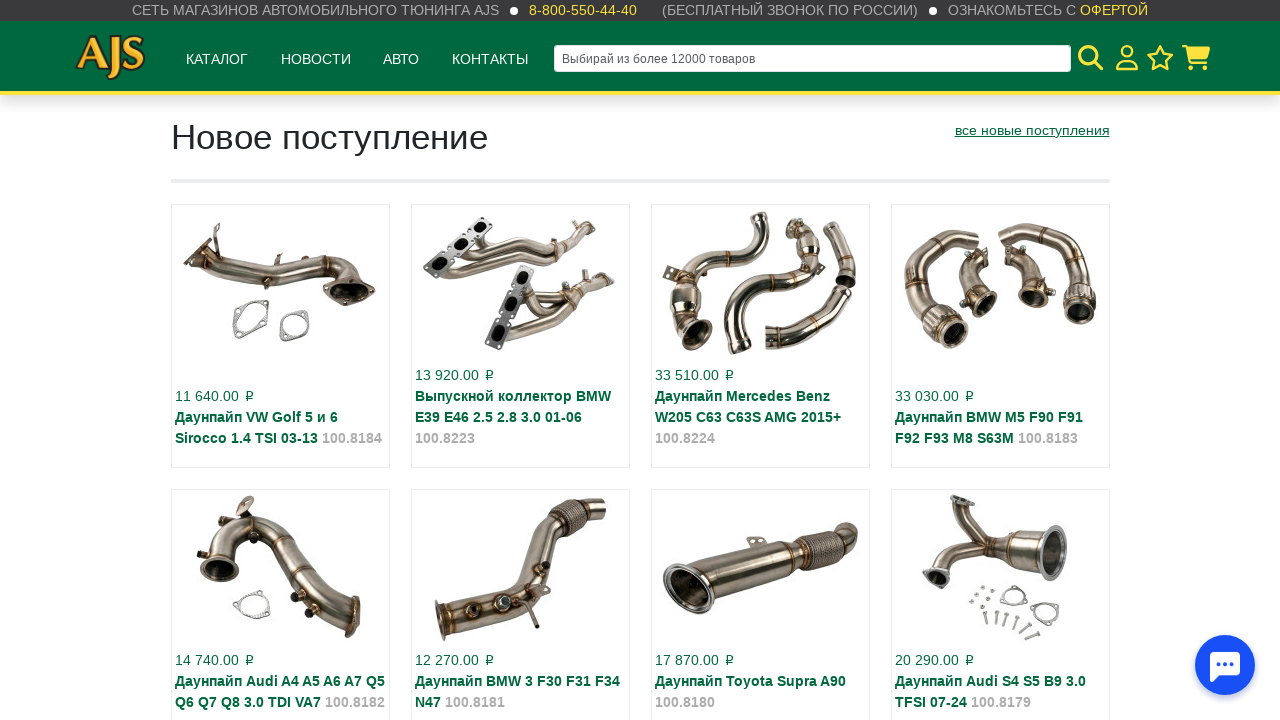

Located collapsed messenger iframe
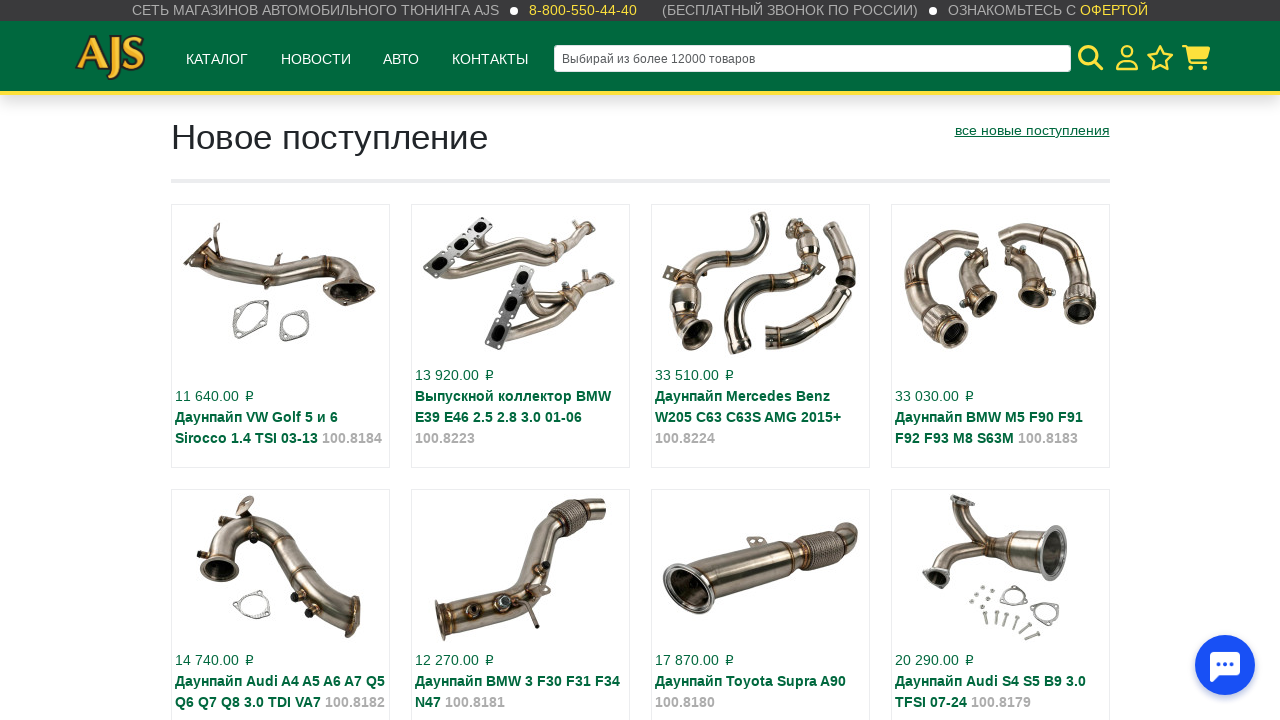

Clicked collapsed messenger to open chat at (1225, 665) on xpath=//div[@id="carrotquest-messenger-collapsed-container"]/div/div/iframe >> i
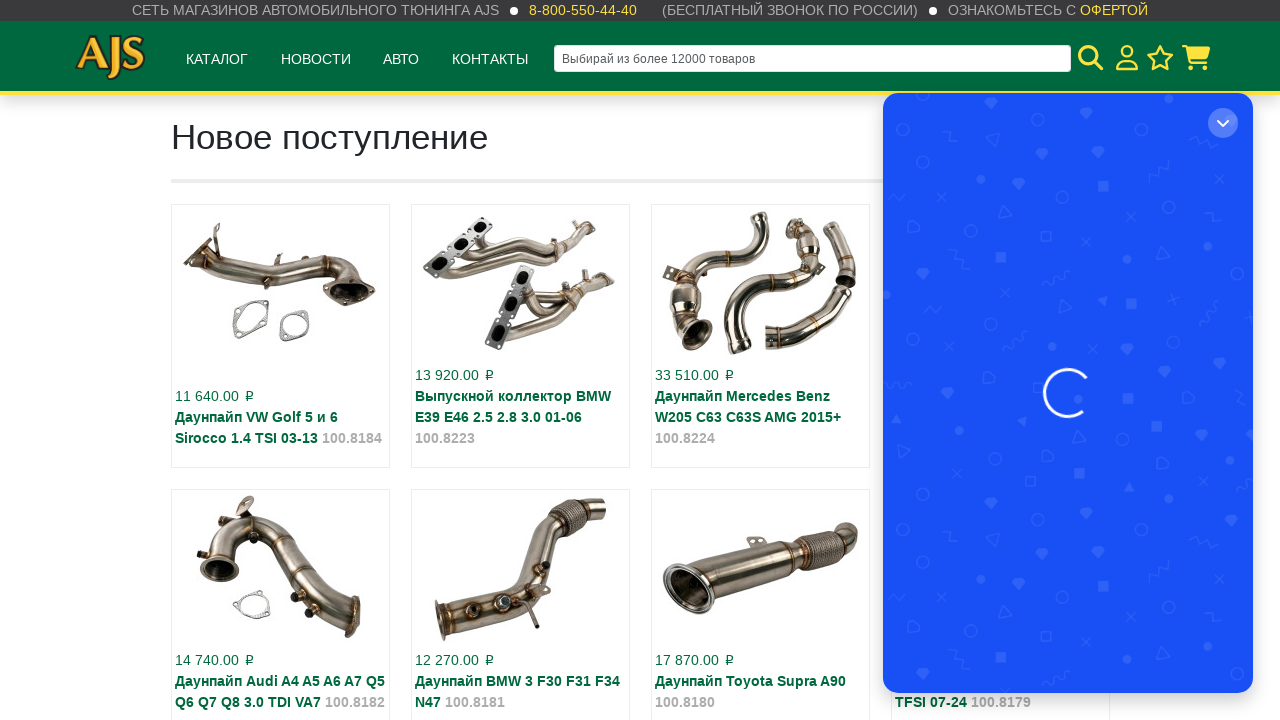

Waited 3 seconds for messenger to open
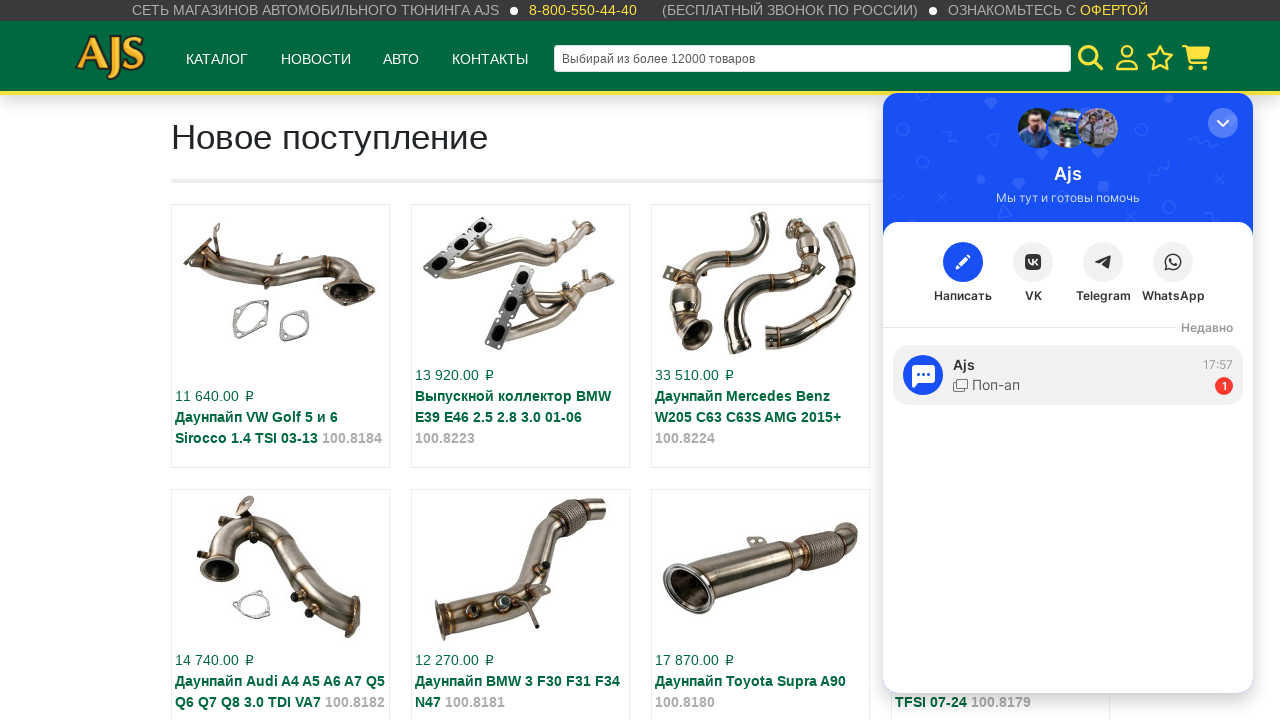

Located main messenger iframe
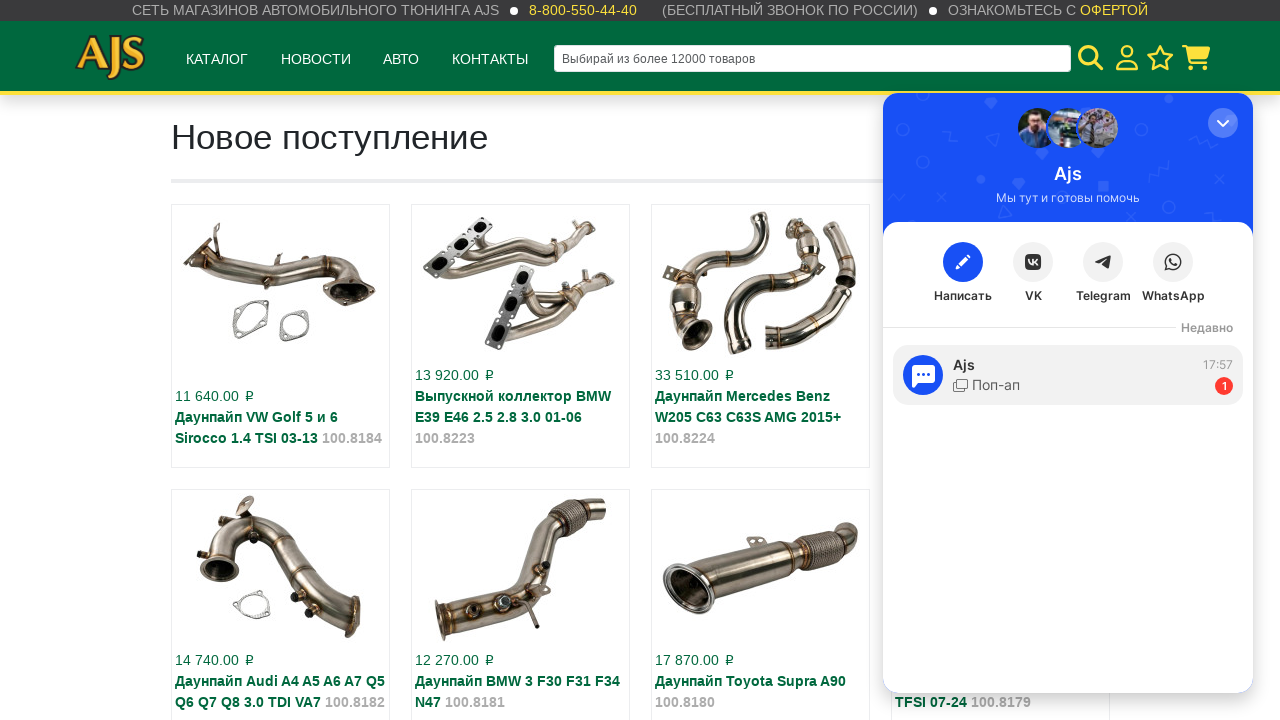

Clicked button in messenger interface at (963, 262) on #carrot-messenger-frame >> internal:control=enter-frame >> xpath=//*[@id="carrot
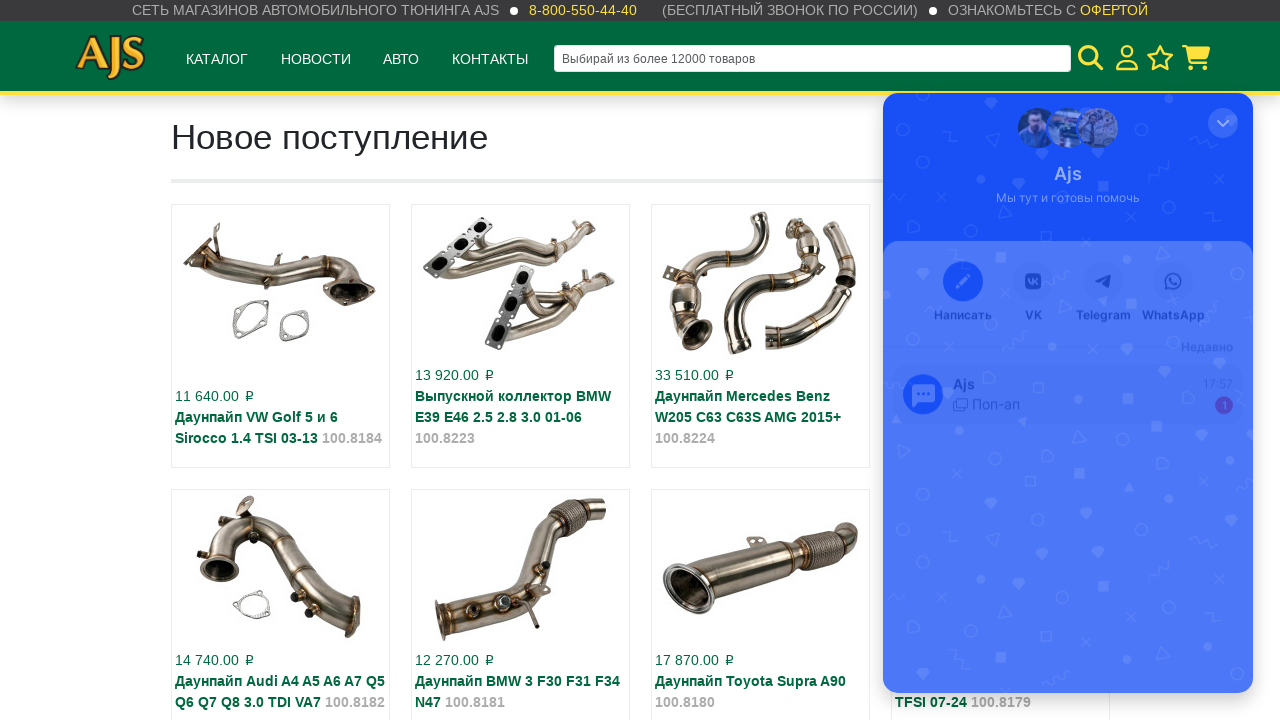

Waited 2 seconds for input field to be ready
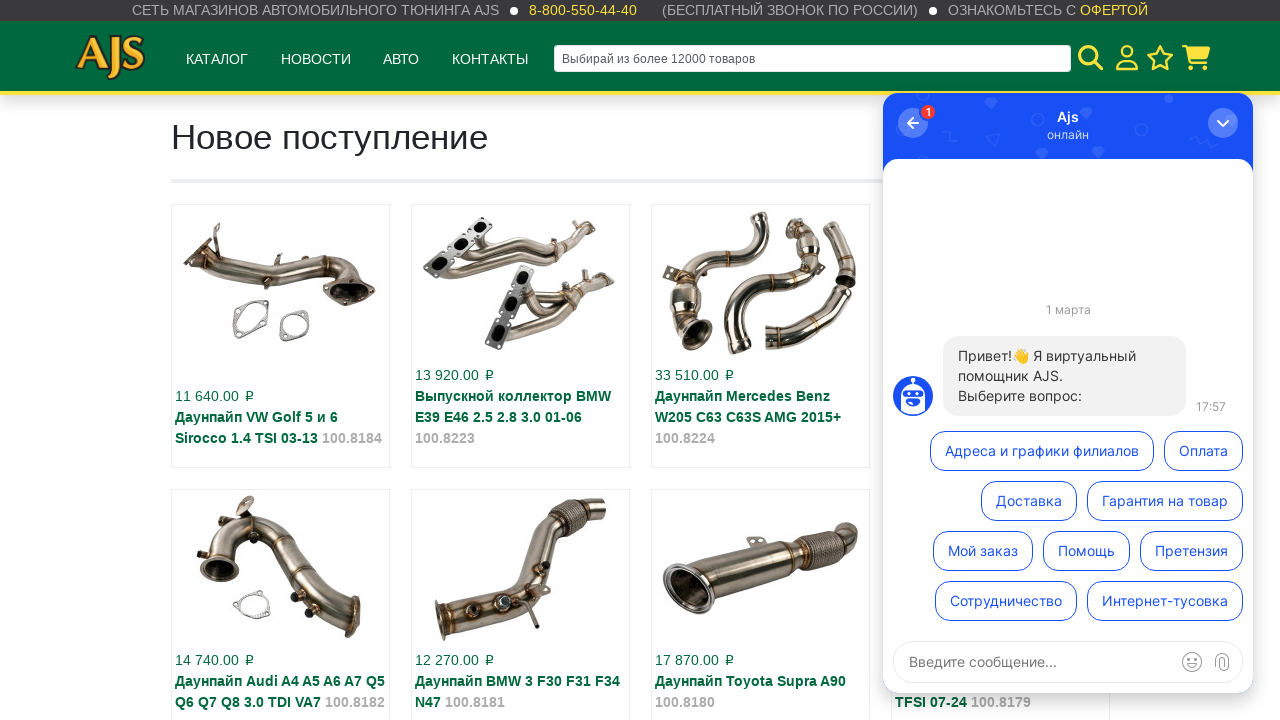

Typed Russian greeting message 'Добрый вечер' in text field on #carrot-messenger-frame >> internal:control=enter-frame >> #opened-textfield
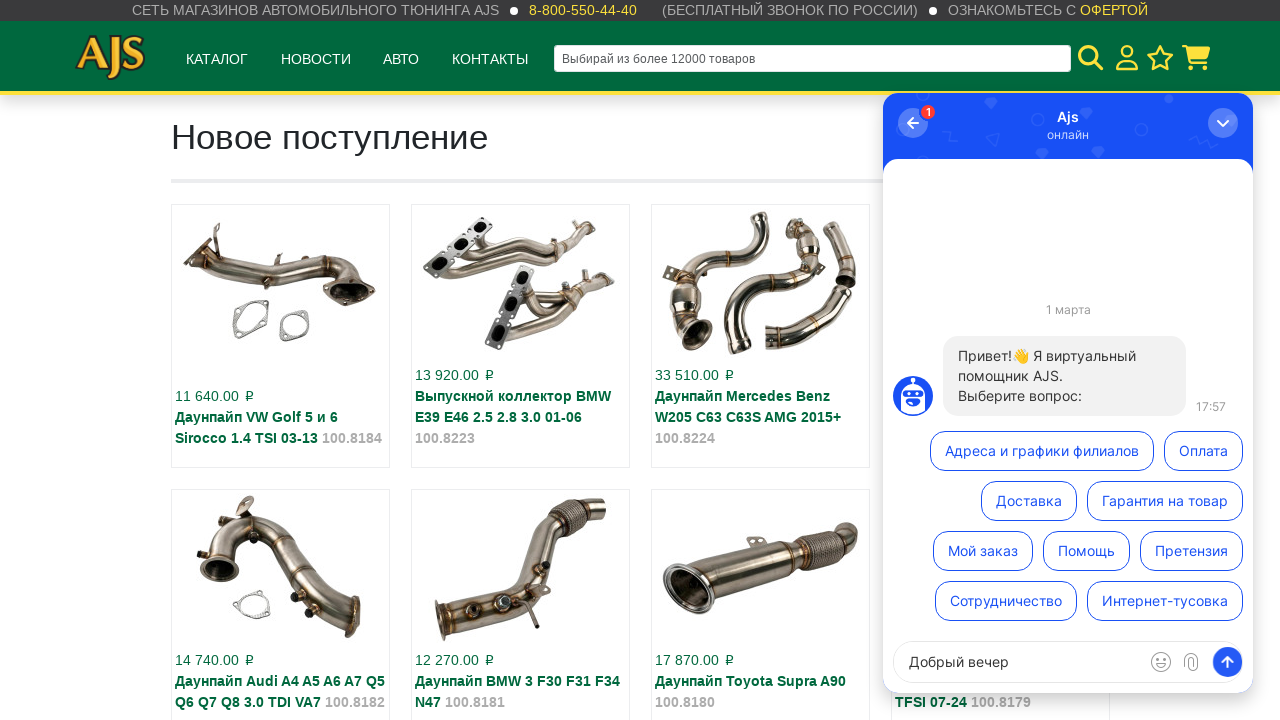

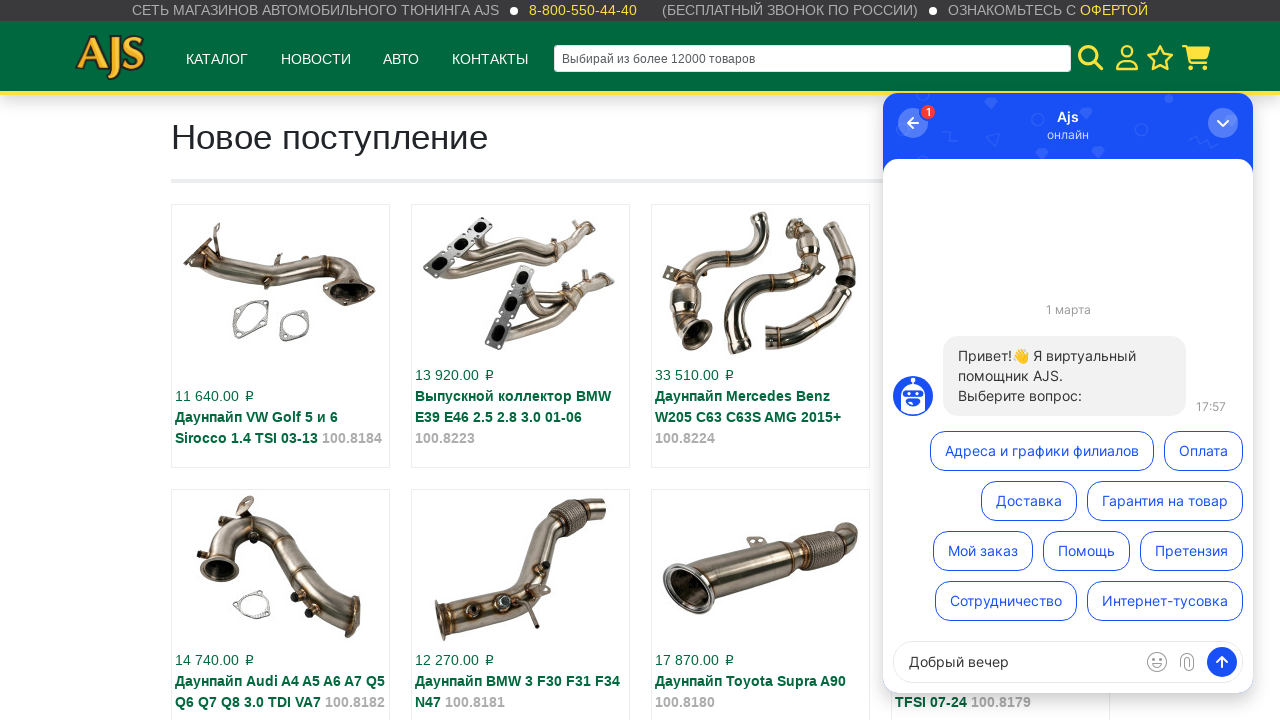